Navigates to a page with iframes, counts the total number of iframes, and switches to the first iframe

Starting URL: https://demoqa.com/frames

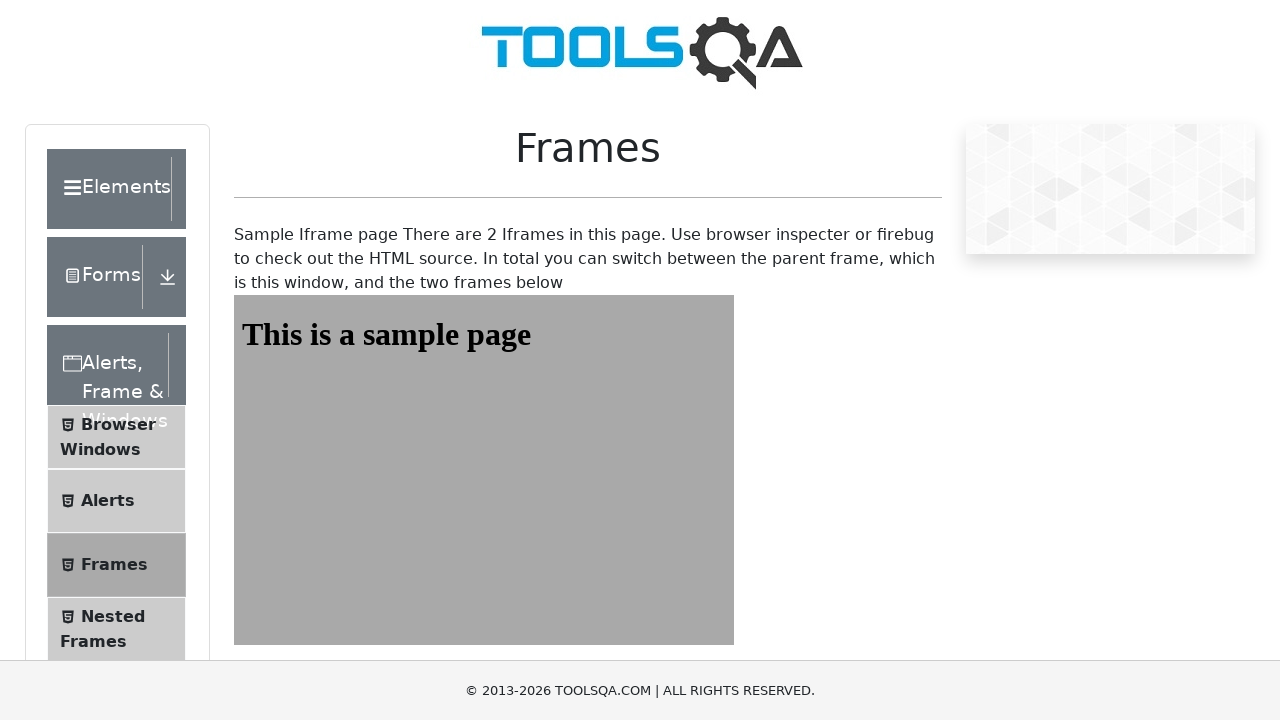

Navigated to https://demoqa.com/frames
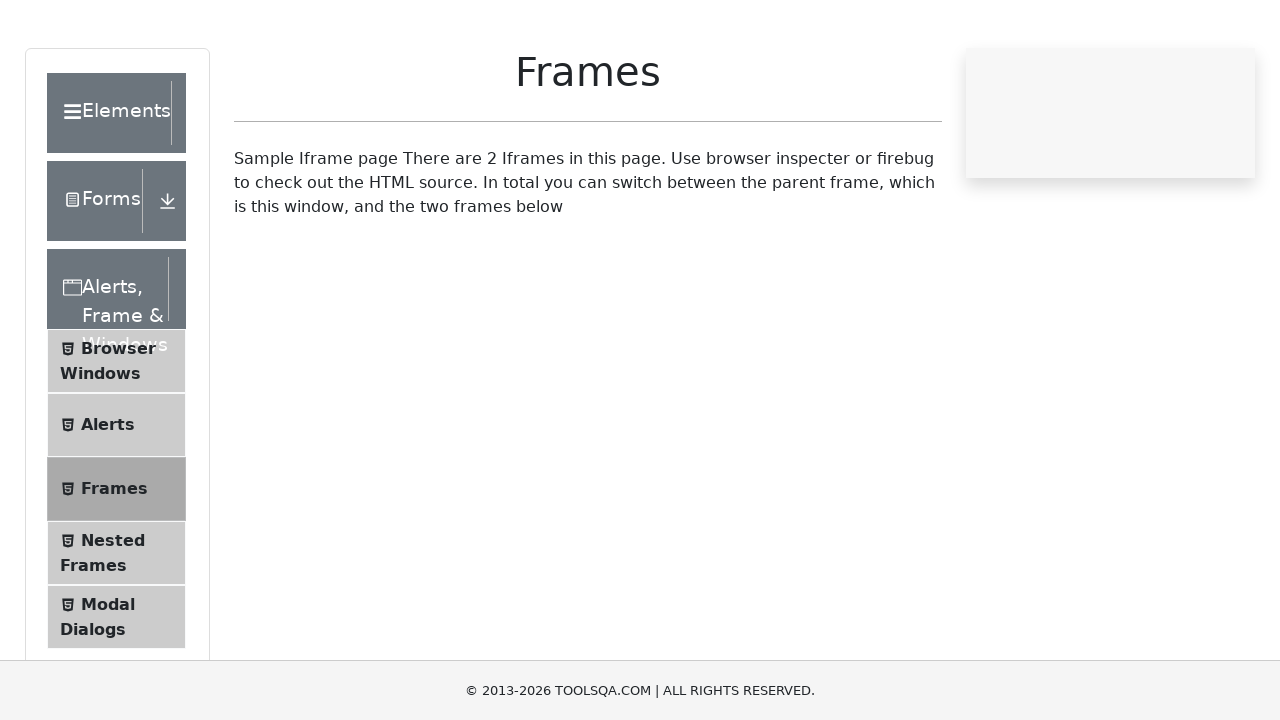

Retrieved all iframe elements from the page
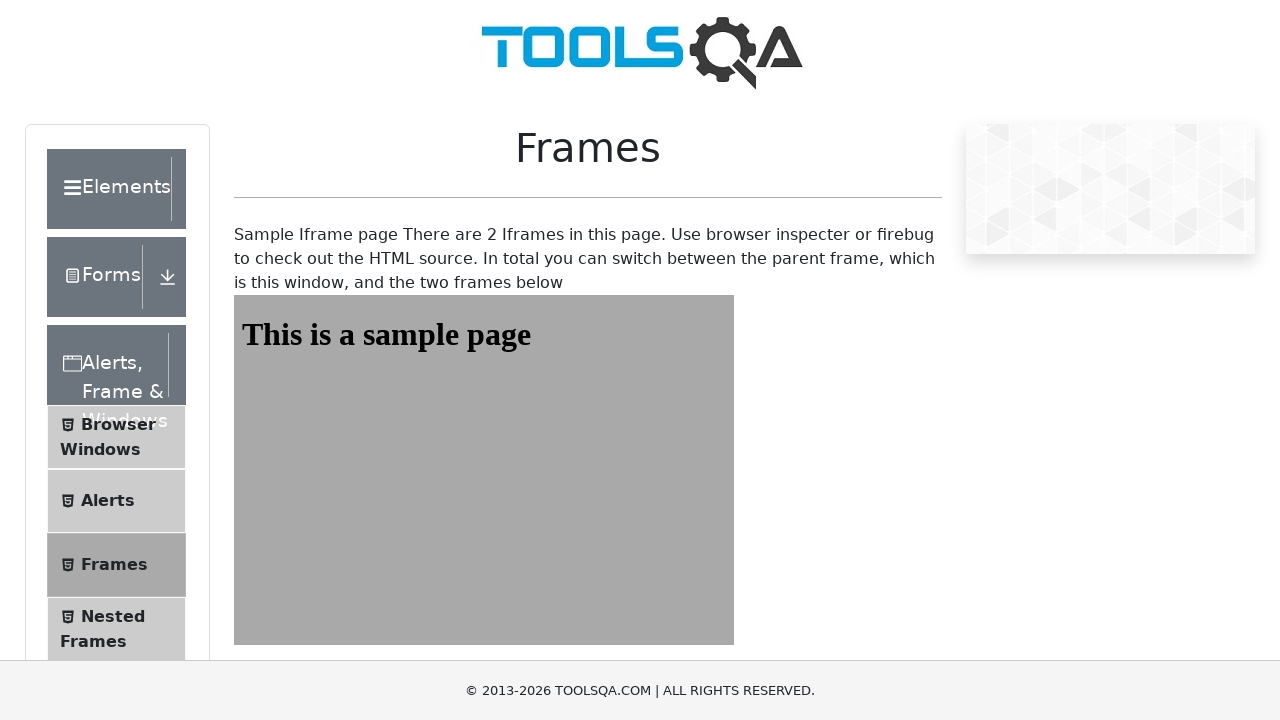

Total iframes on Page: 2
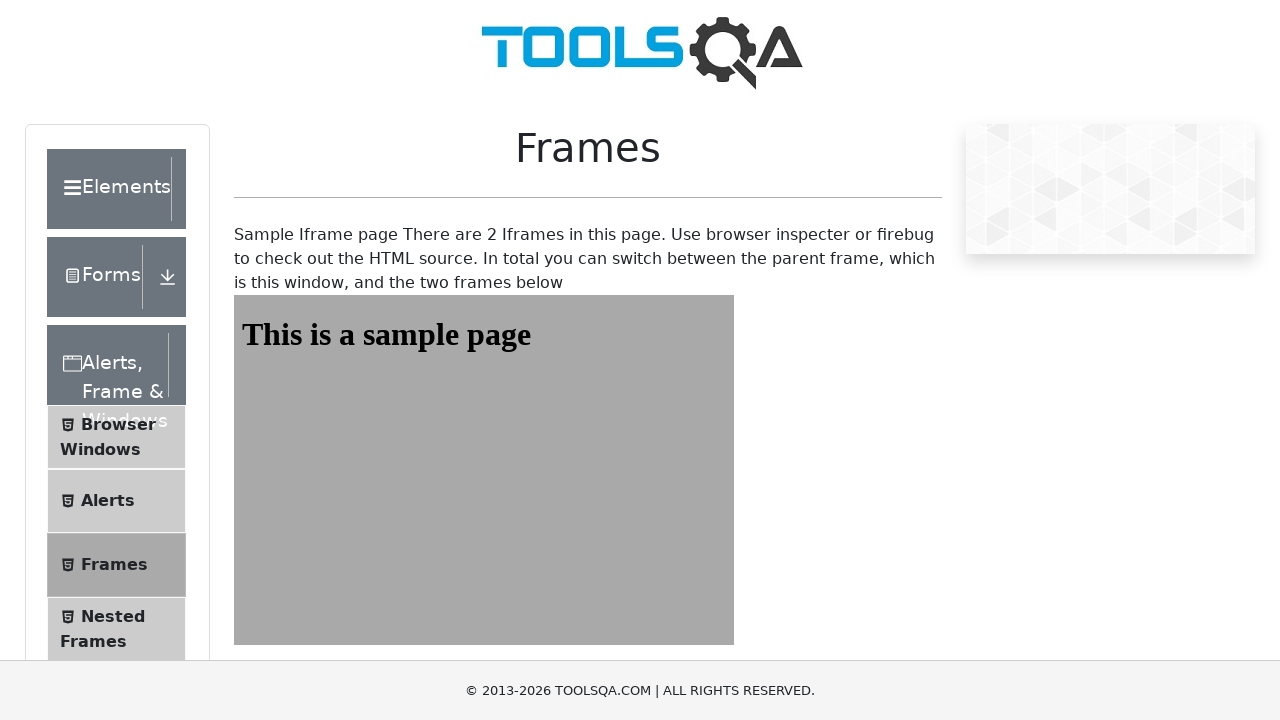

Switched to the first iframe
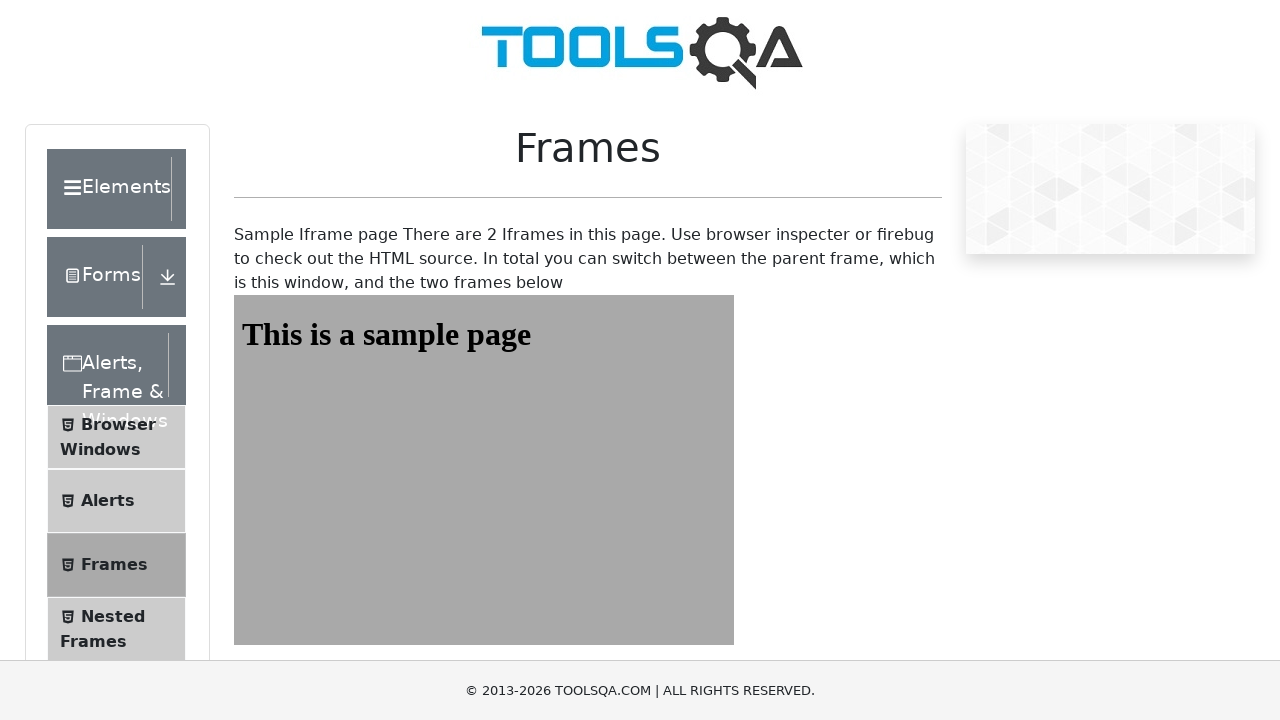

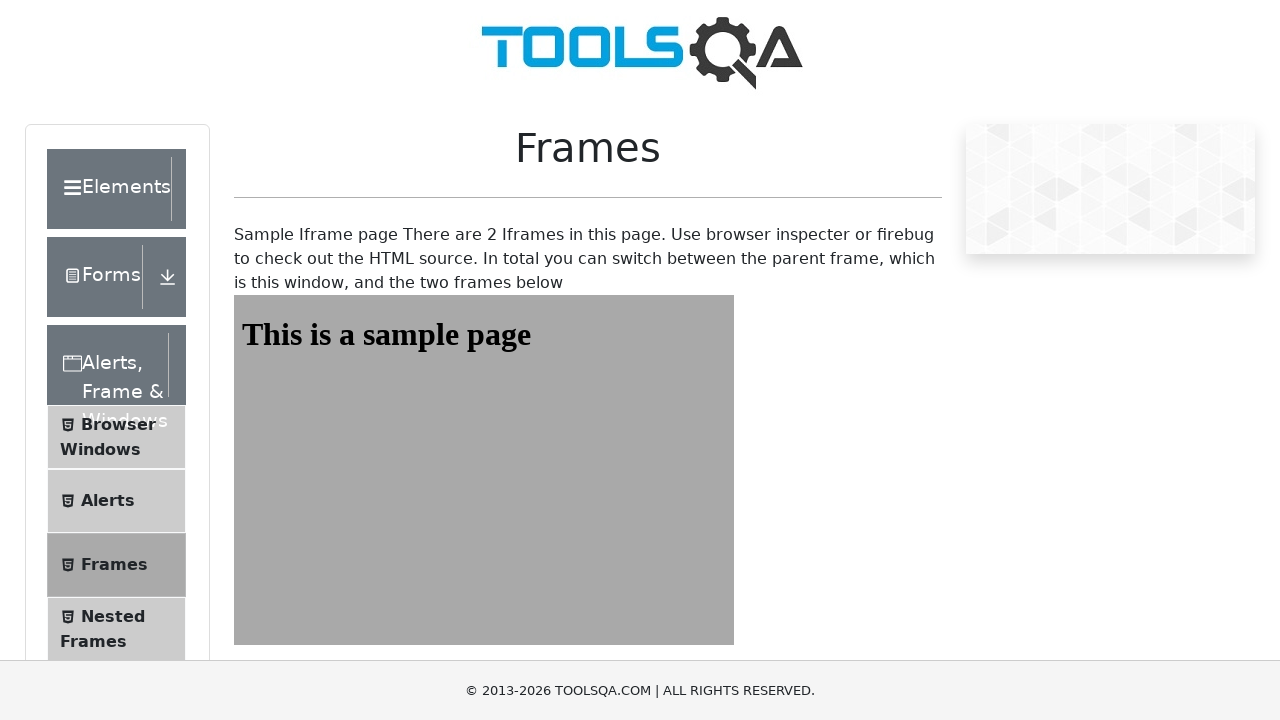